Tests Ukrainian railway booking system by navigating to search for train tickets between two stations on a specific date and time

Starting URL: https://booking.uz.gov.ua/ru/

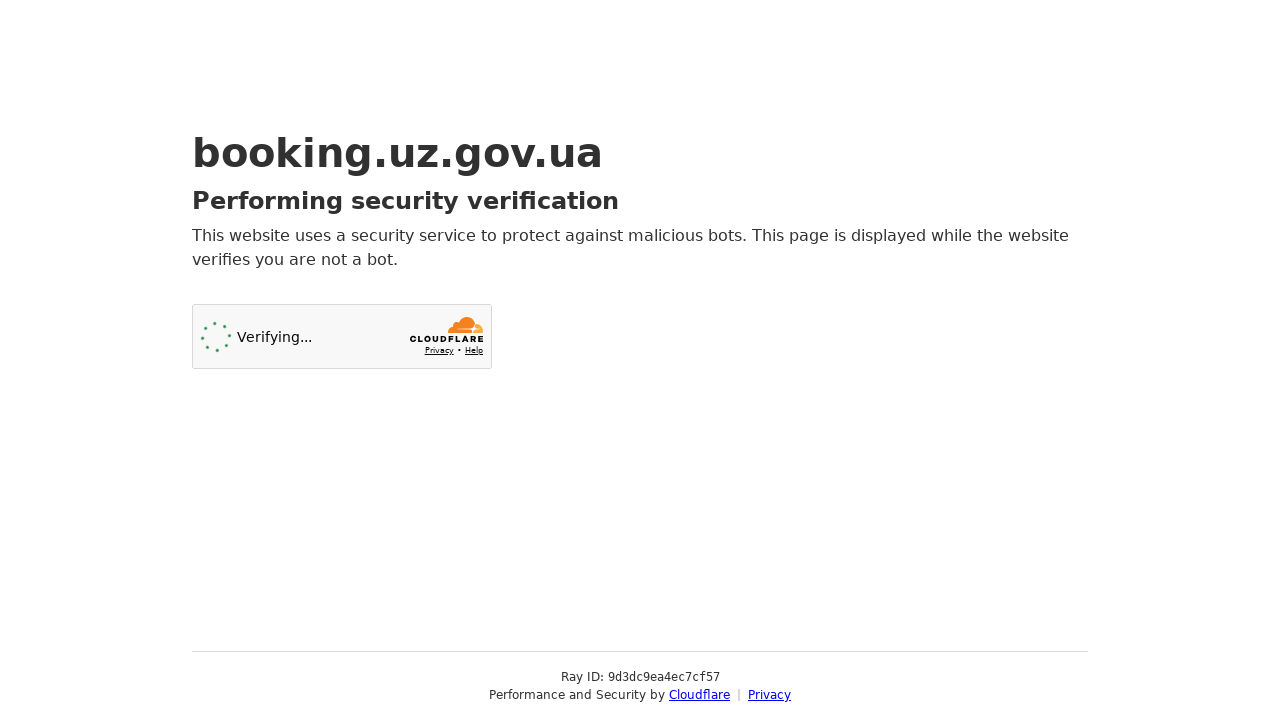

Navigated to Ukrainian railway booking system search page with parameters: from Vinnytsia to Kyiv on 2024-12-20 at 14:00
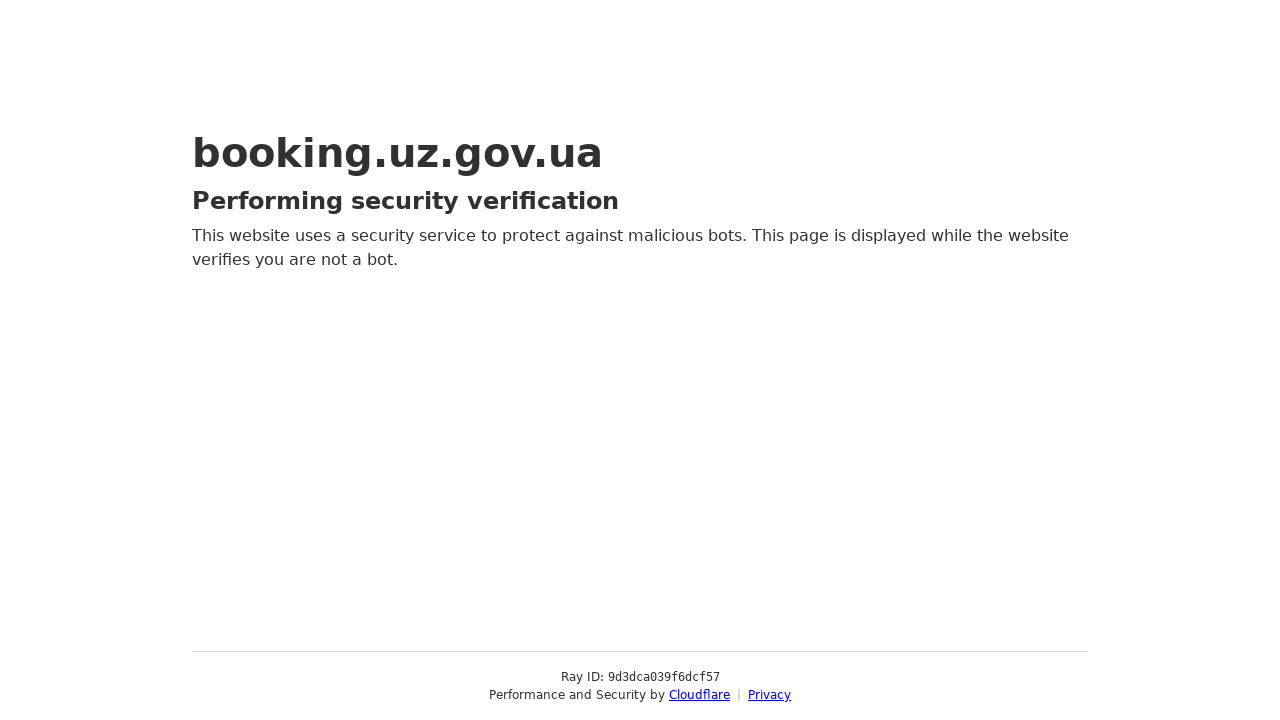

Waited for train search results to load
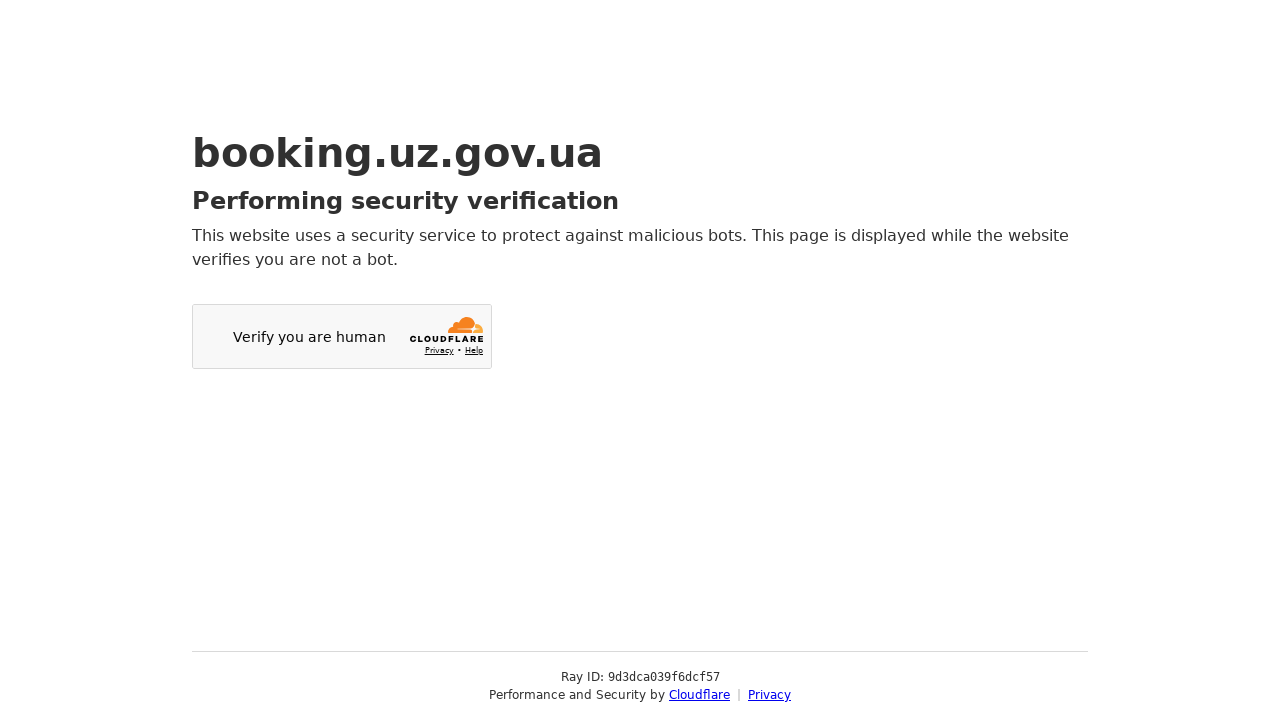

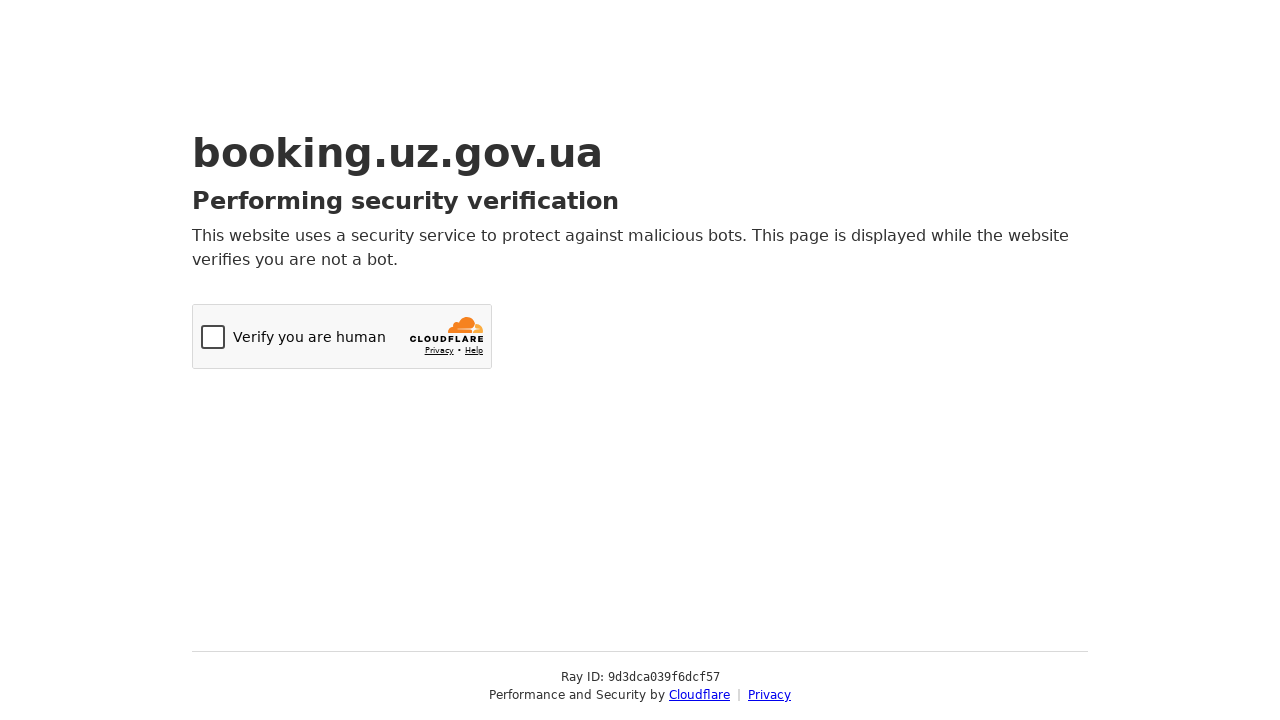